Navigates to krninformatix.com and verifies that links are present on the page by waiting for anchor elements to load.

Starting URL: https://krninformatix.com/

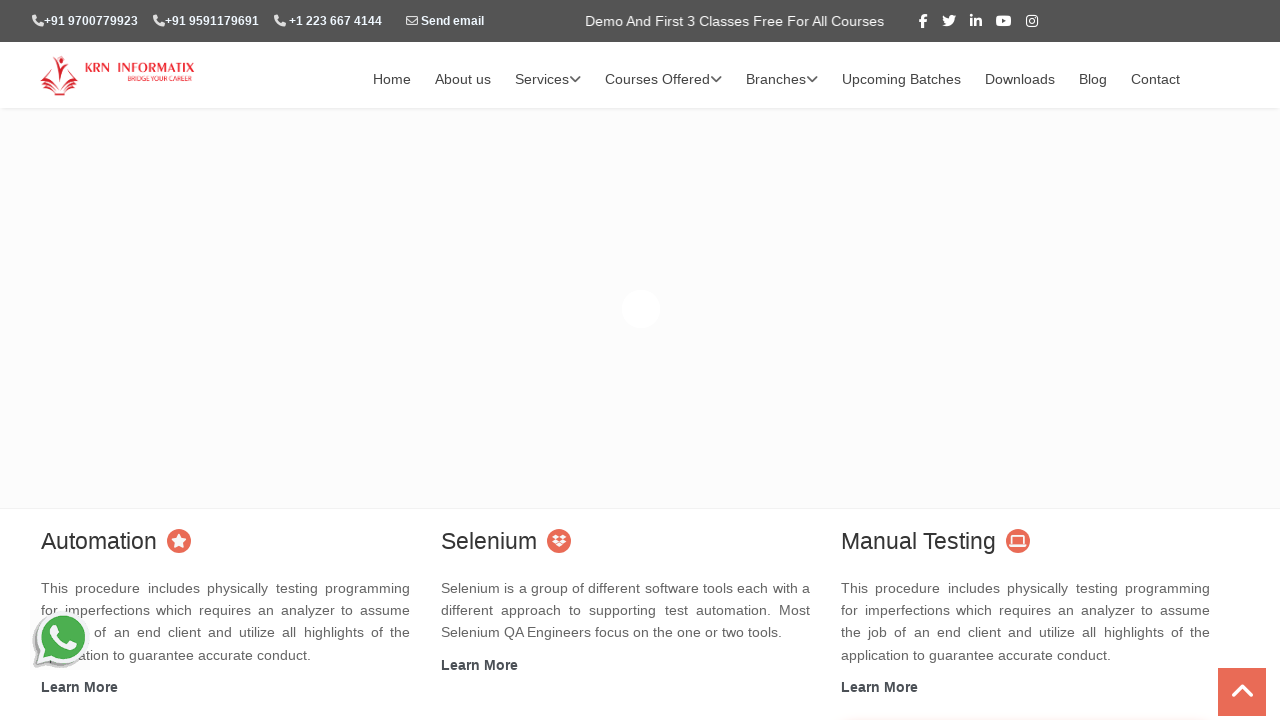

Waited for anchor elements to load on krninformatix.com
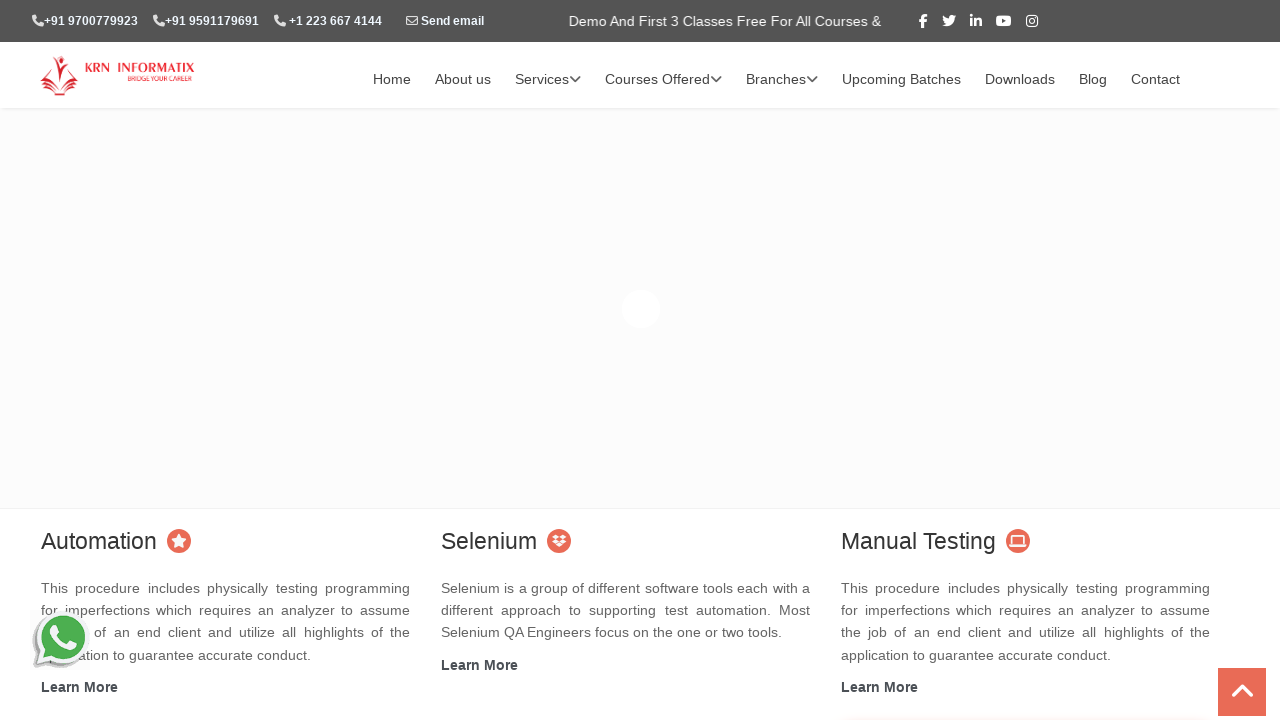

Located all anchor elements on the page
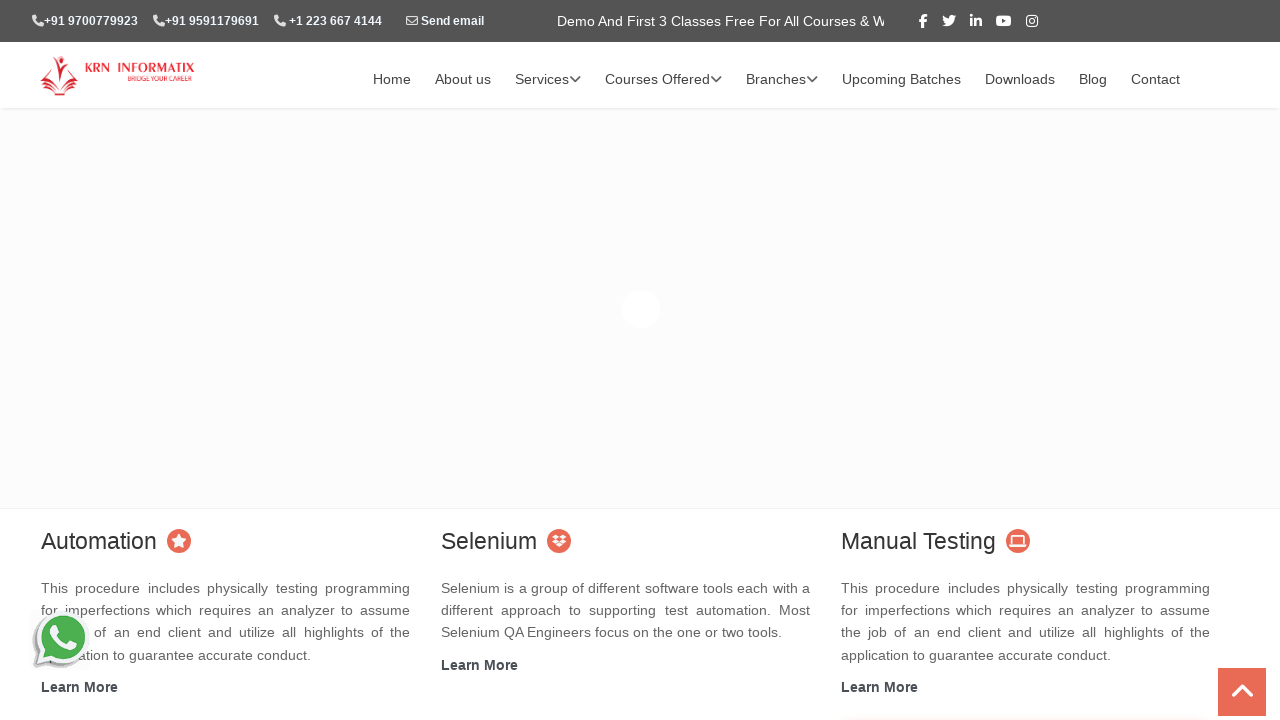

Verified that the first link element is present
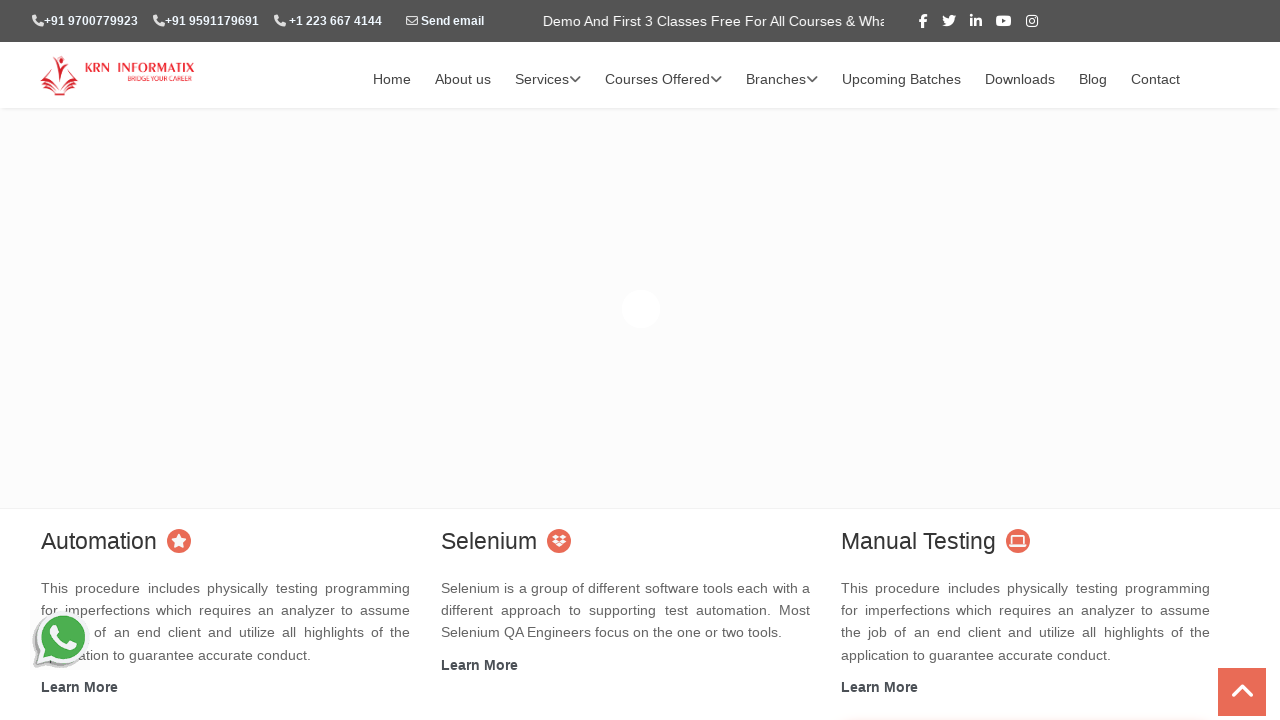

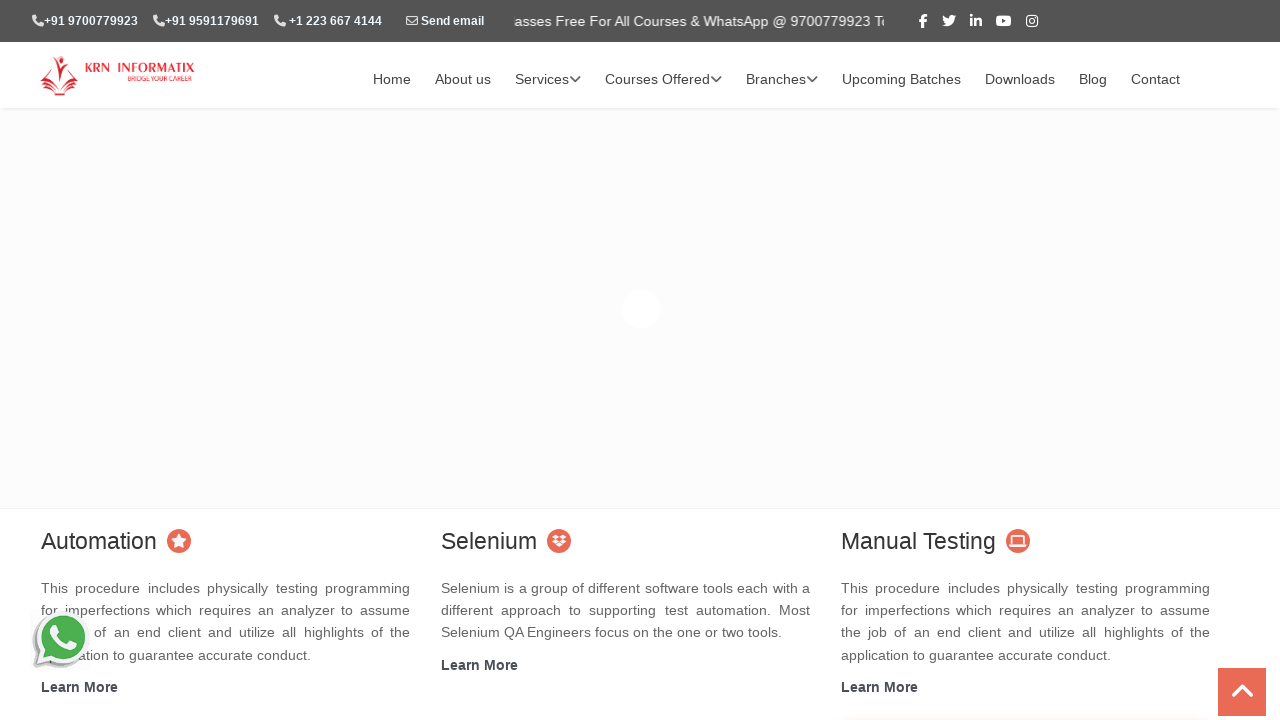